Tests iframe handling by navigating to a frames demo page and filling a text input inside frame_1

Starting URL: https://ui.vision/demo/webtest/frames/

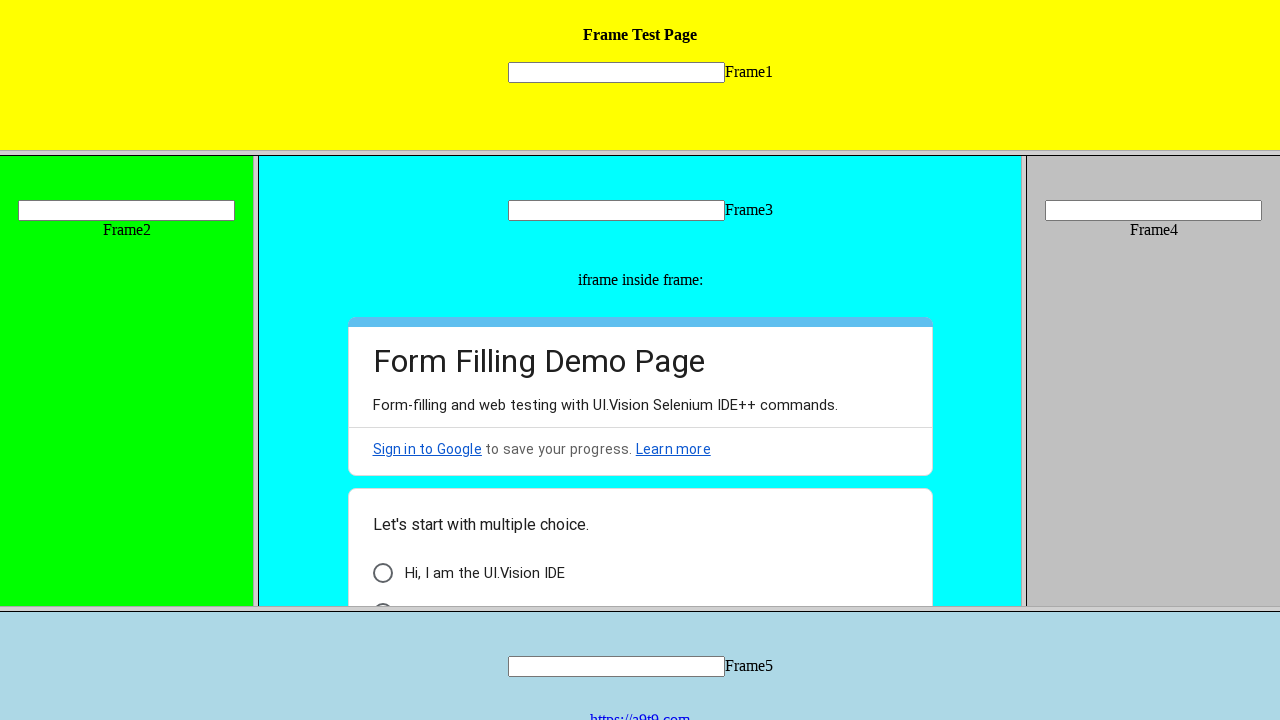

Located frame_1 by URL
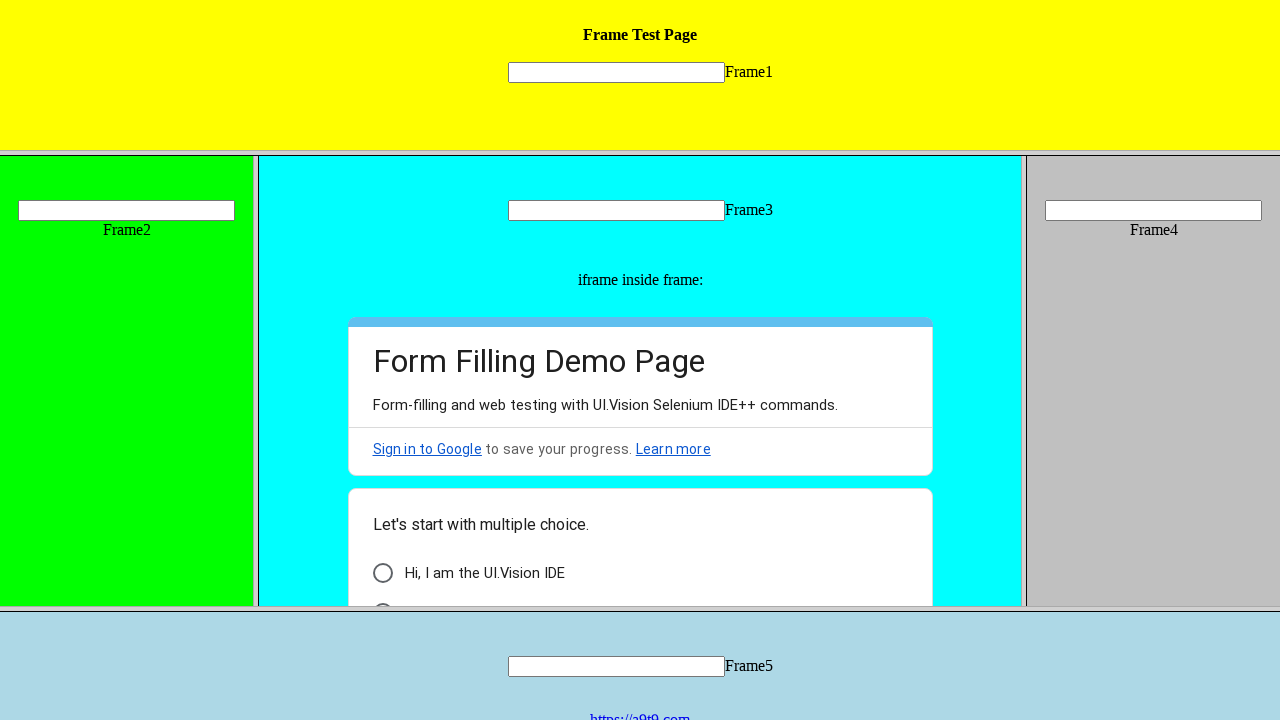

Filled text input in frame_1 with 'playwright' on xpath=//input[@name="mytext1"]
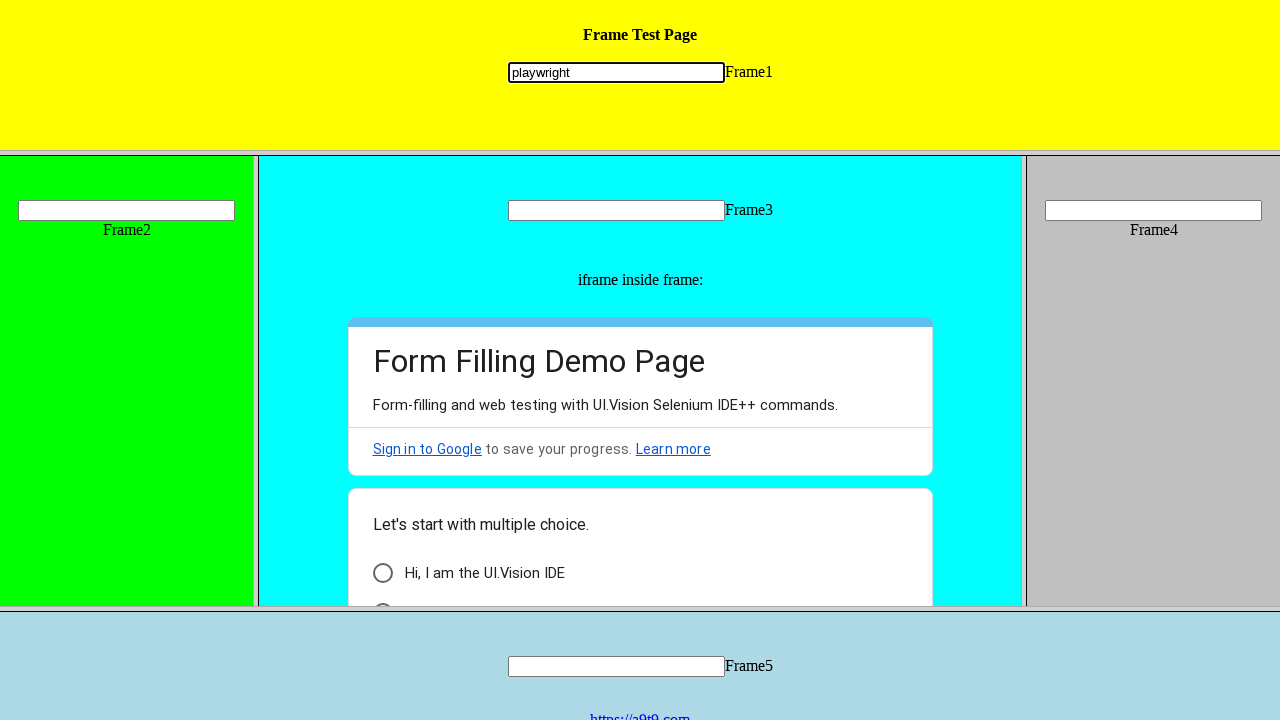

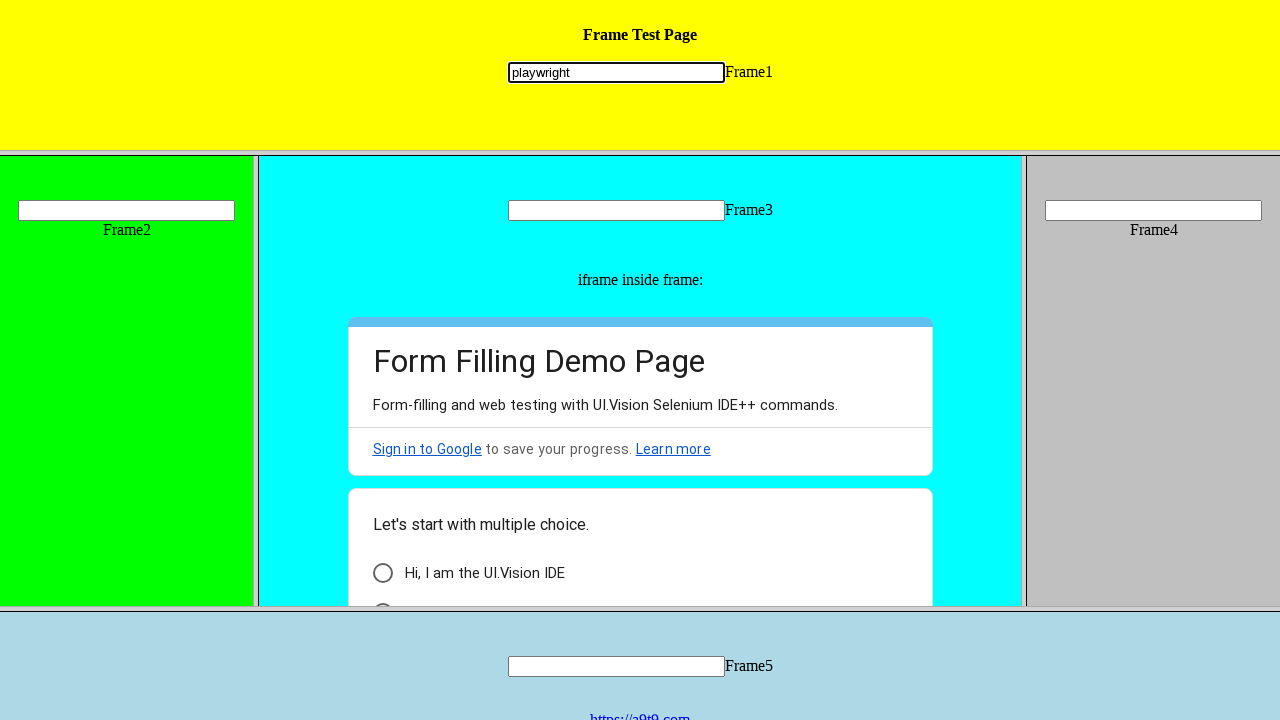